Tests country selection dropdown functionality by clicking on the country selector and choosing Angola from the dropdown list

Starting URL: https://www.dummyticket.com/dummy-ticket-for-visa-application/

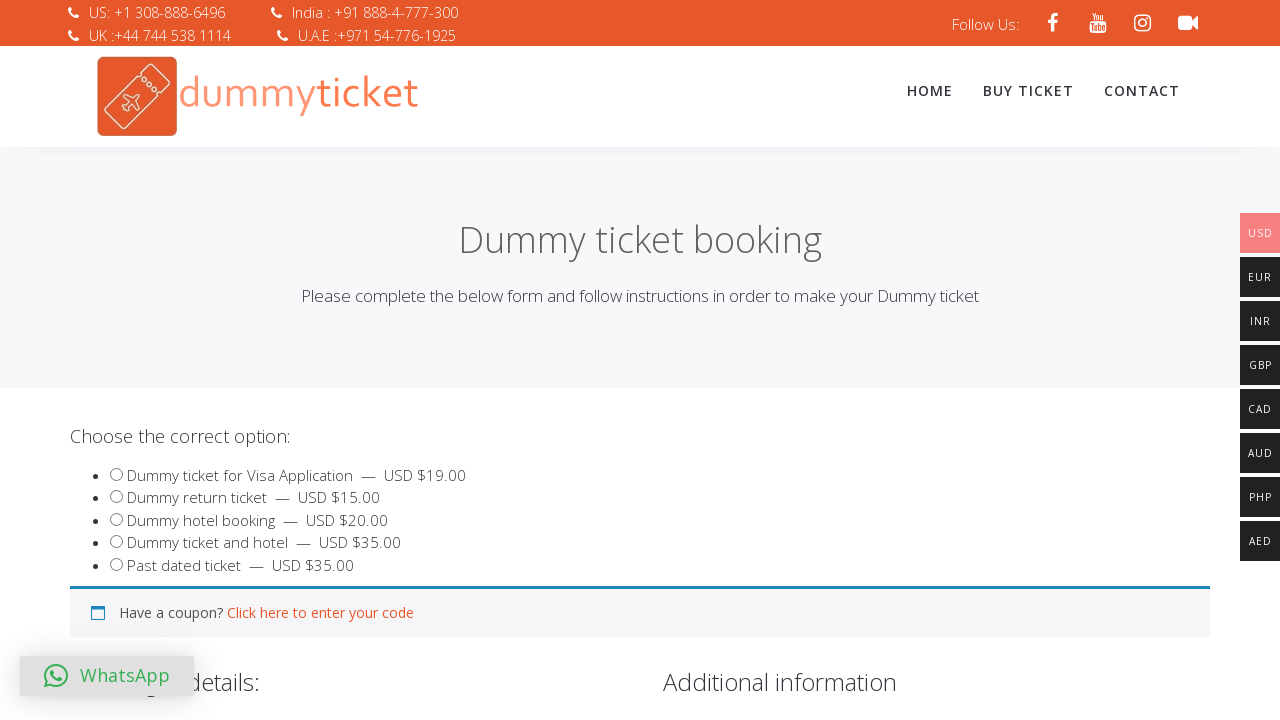

Clicked on country selector dropdown at (344, 360) on span#select2-billing_country-container
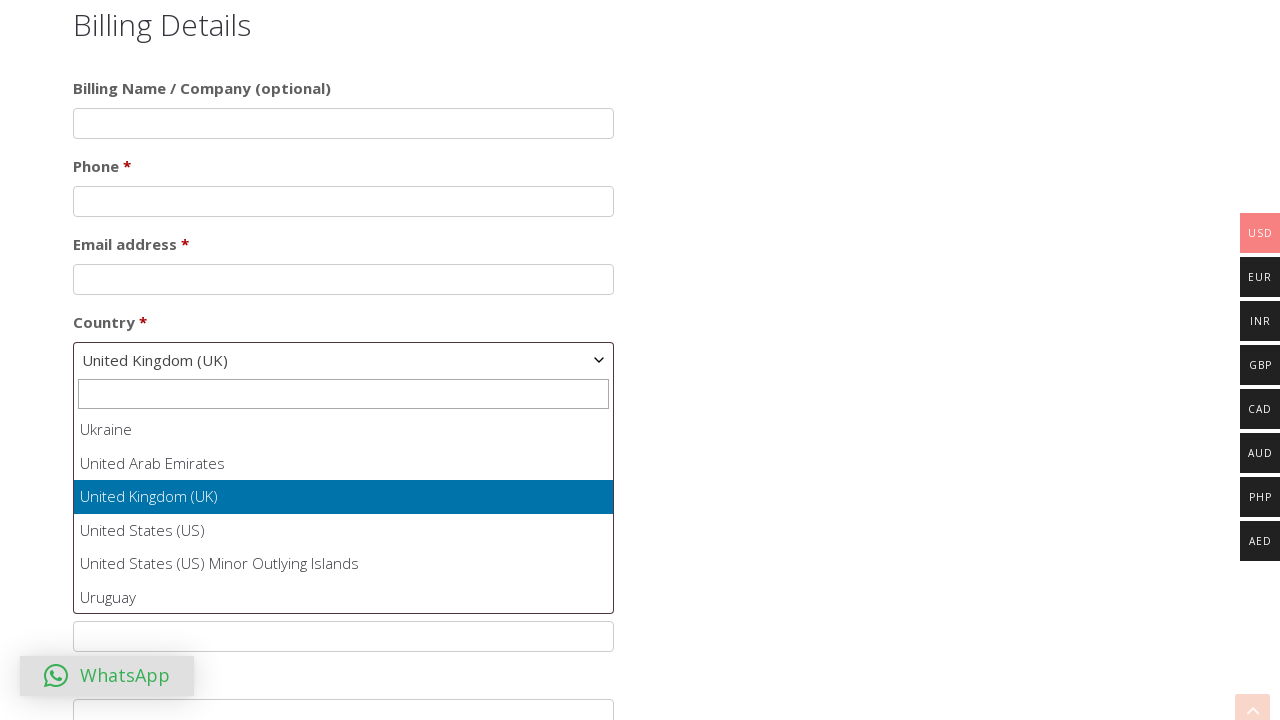

Country dropdown options loaded and became visible
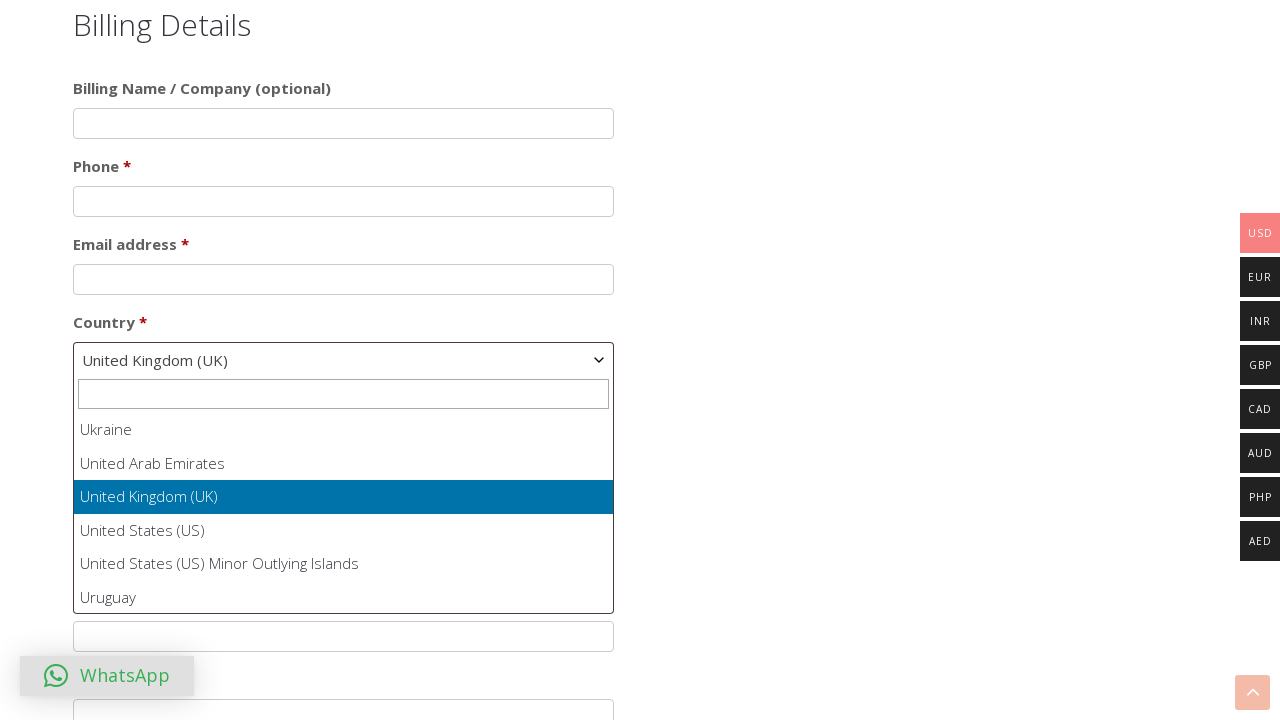

Retrieved all country options from dropdown
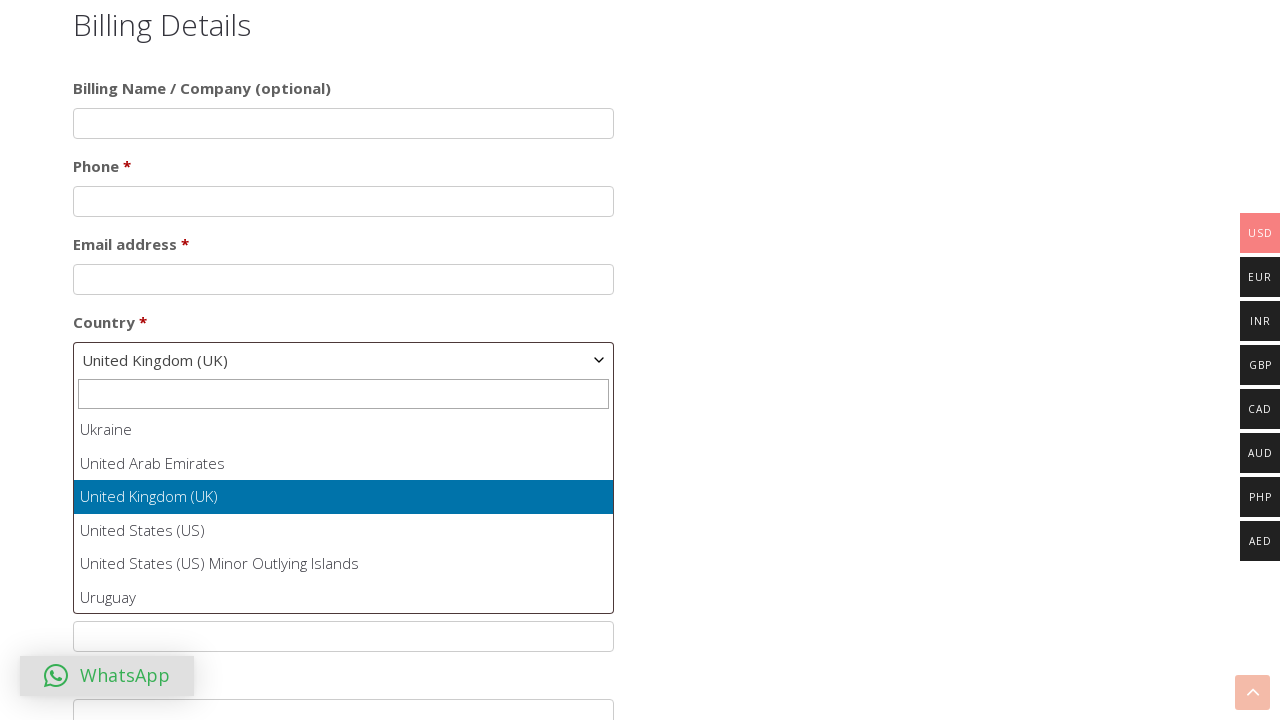

Selected Angola from country dropdown at (344, 513) on ul#select2-billing_country-results li >> nth=6
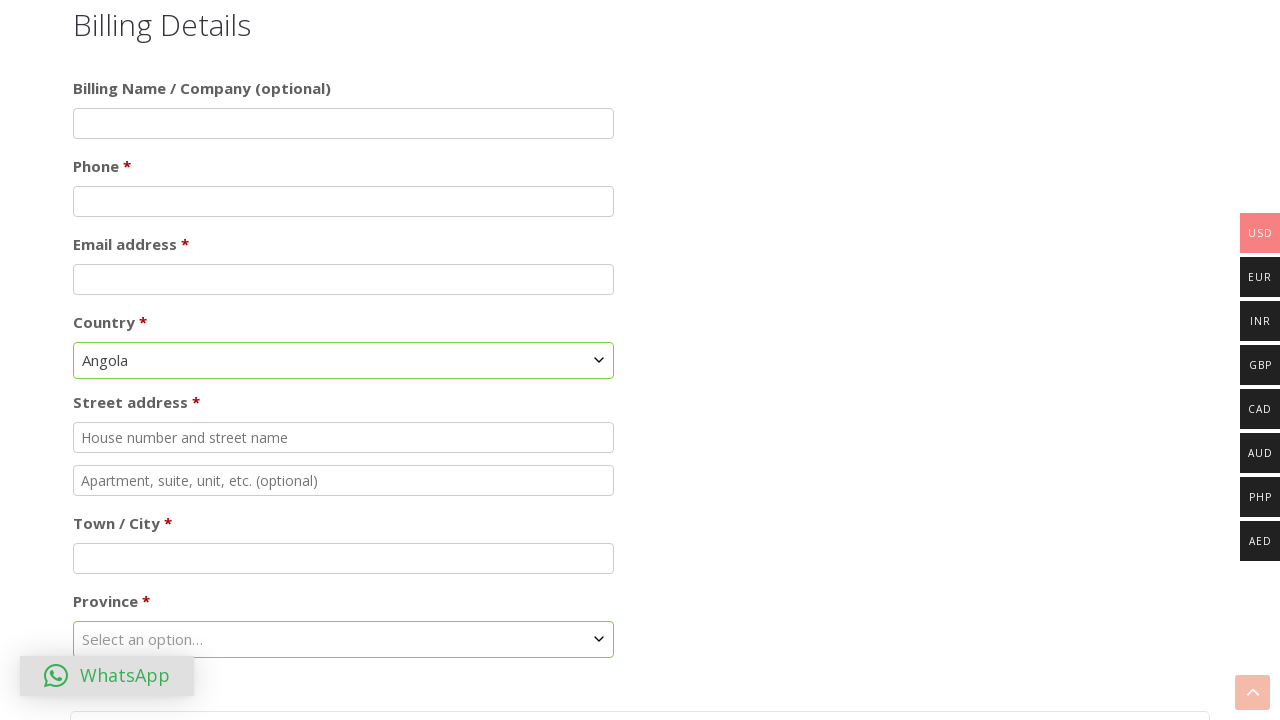

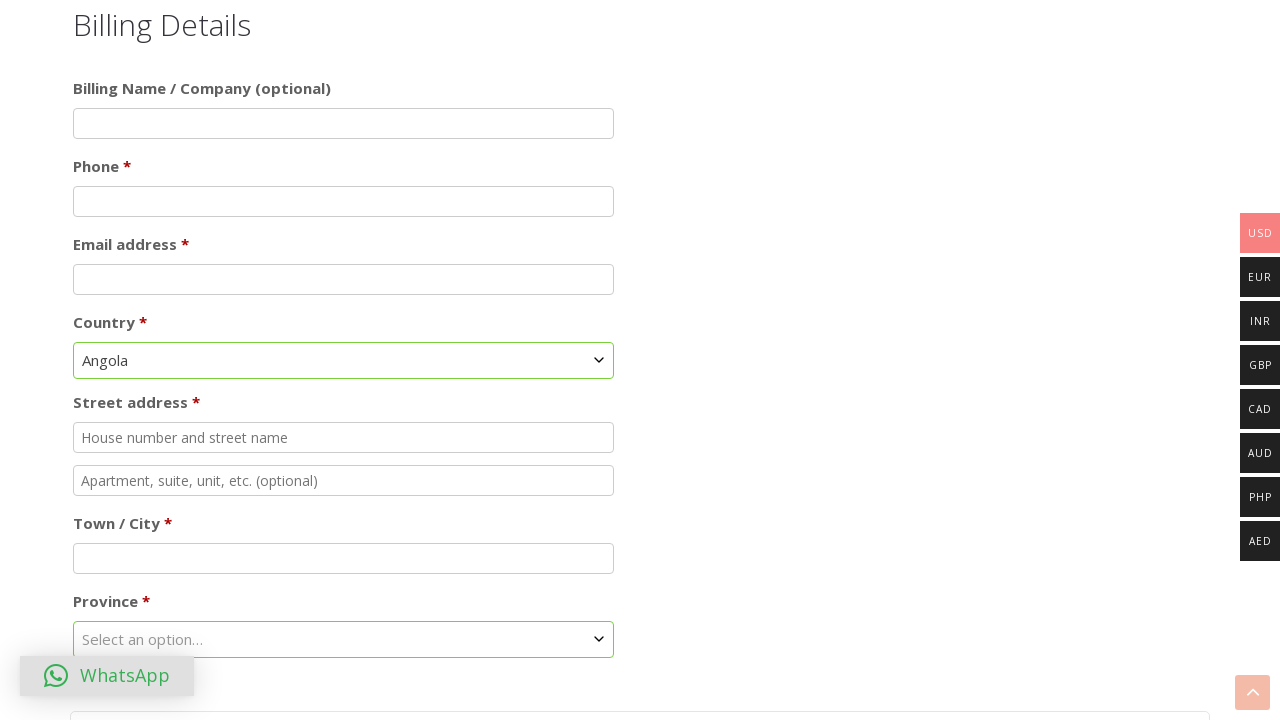